Tests drag and drop functionality by dragging an image element to a target box

Starting URL: https://formy-project.herokuapp.com/dragdrop

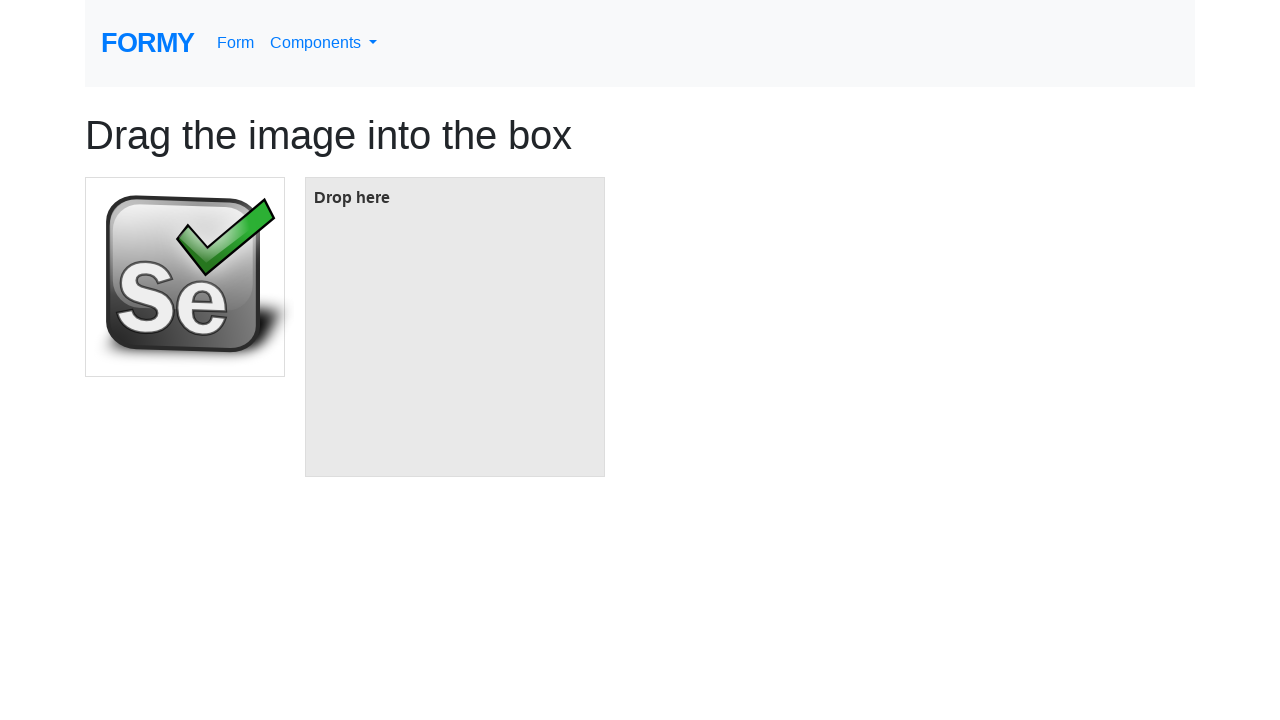

Waited for image element to be visible
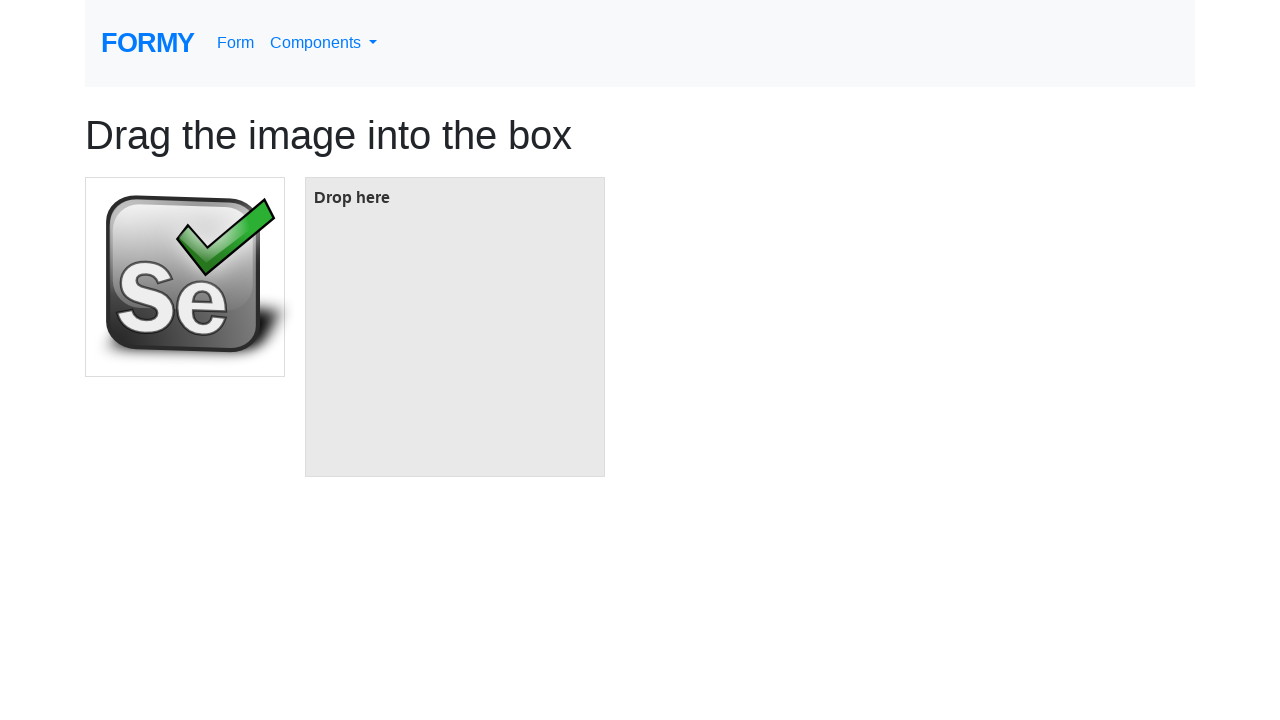

Waited for target box element to be visible
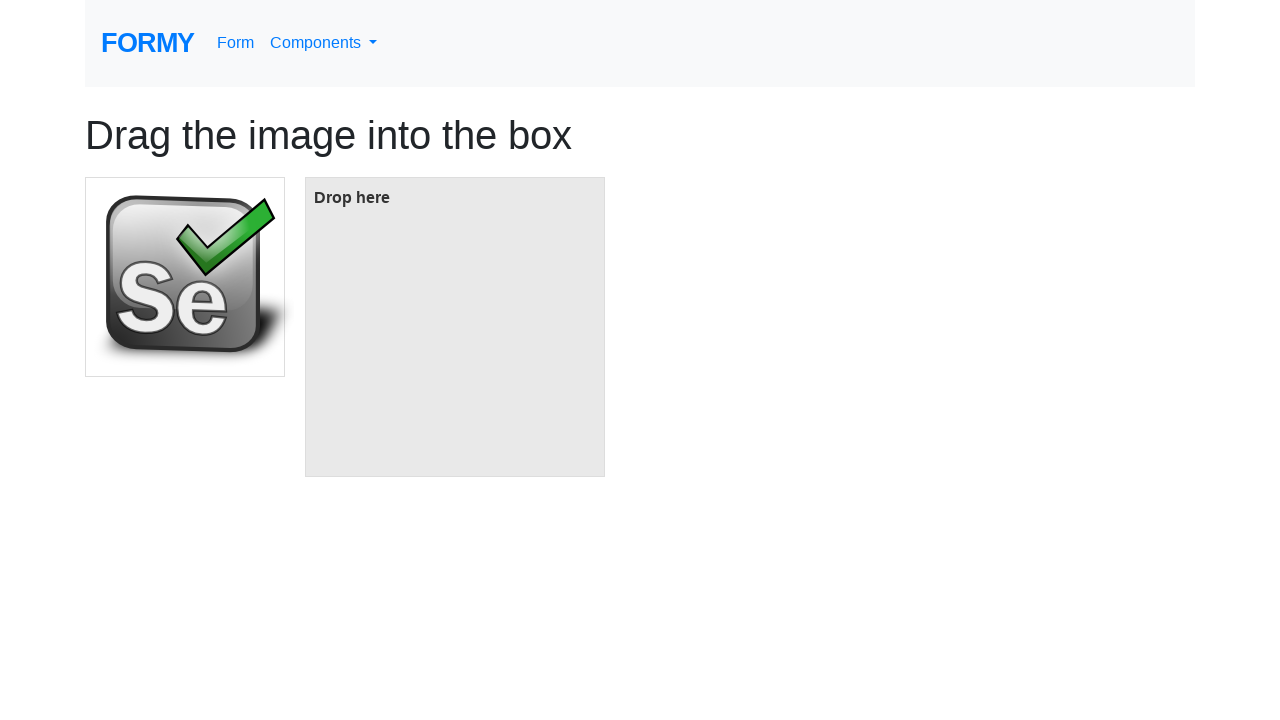

Dragged image element to target box at (455, 327)
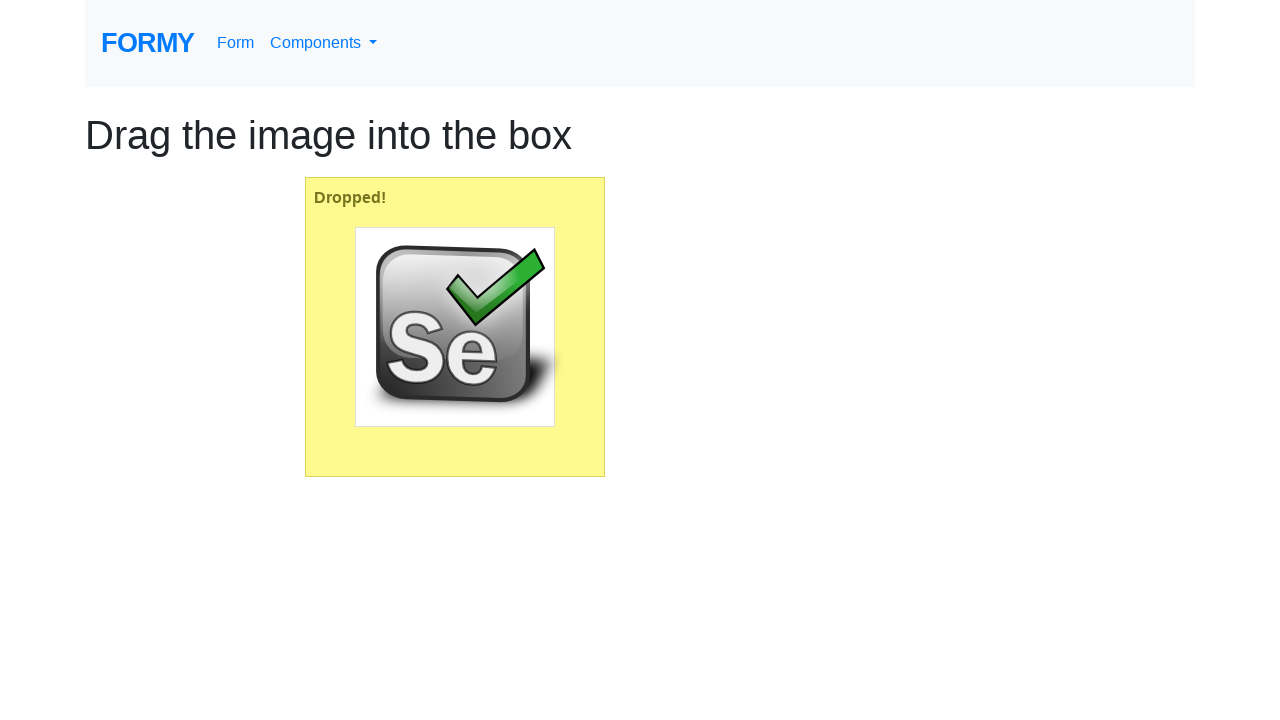

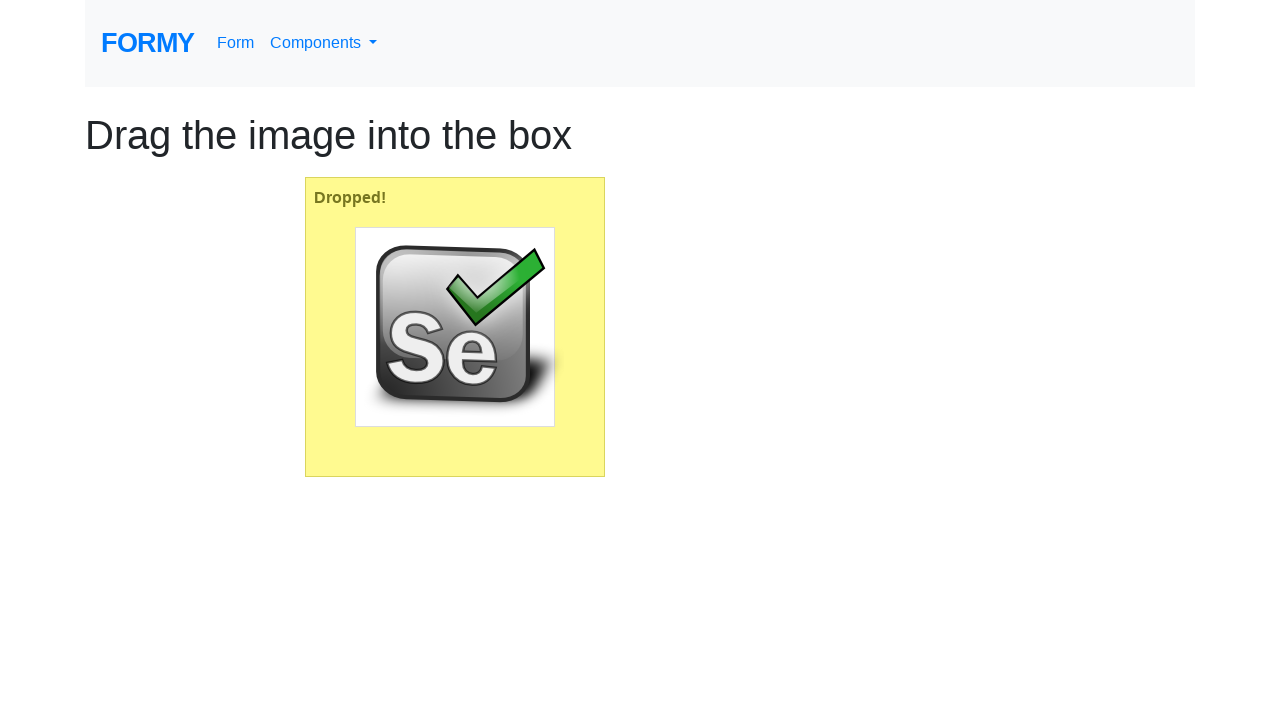